Tests Bootstrap modal interaction by opening a modal and clicking the Save Changes button

Starting URL: https://www.lambdatest.com/selenium-playground/bootstrap-modal-demo

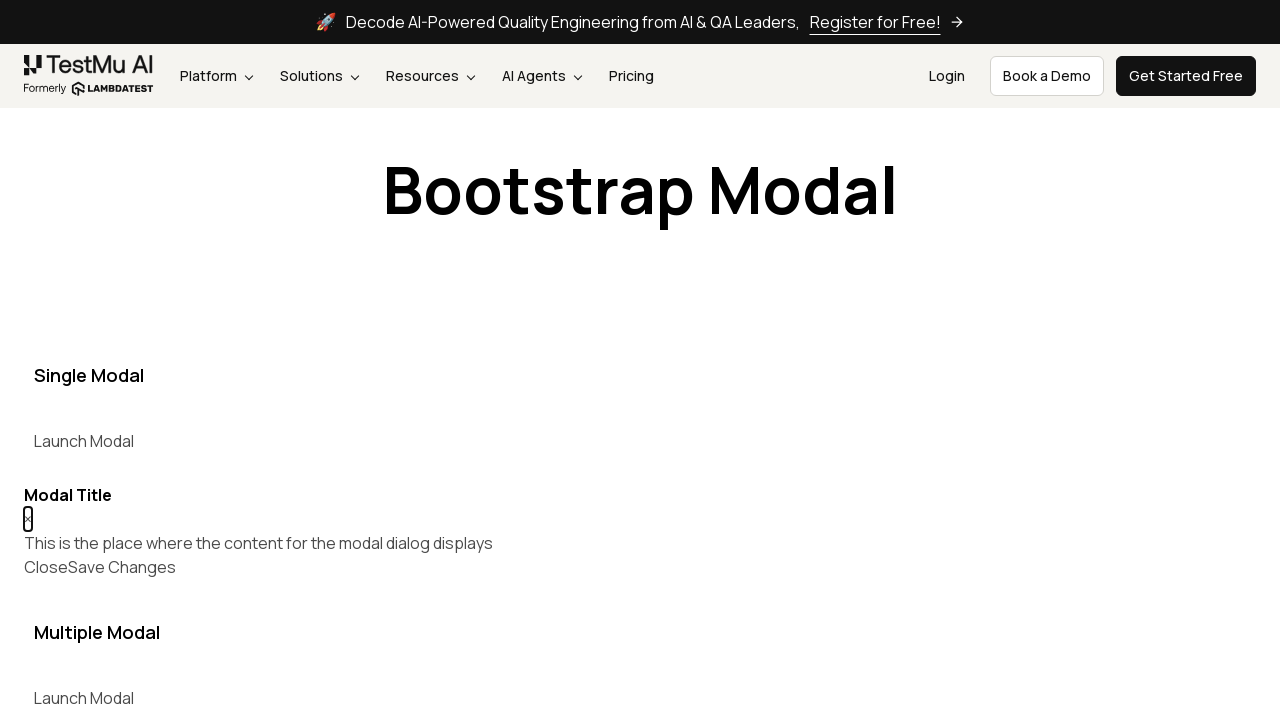

Clicked button to open Bootstrap modal at (84, 441) on xpath=//button[@data-target='#myModal']
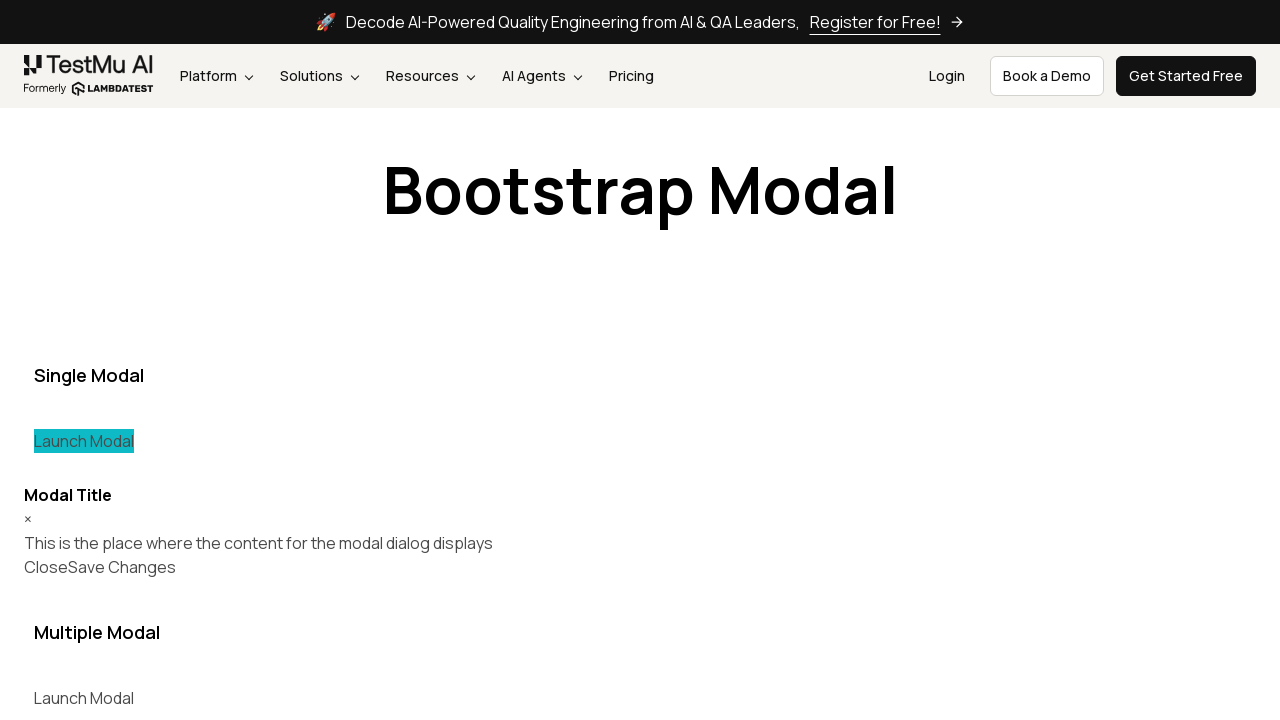

Clicked Save Changes button in the modal at (122, 567) on xpath=//div[@id='myModal']//button[text()='Save Changes']
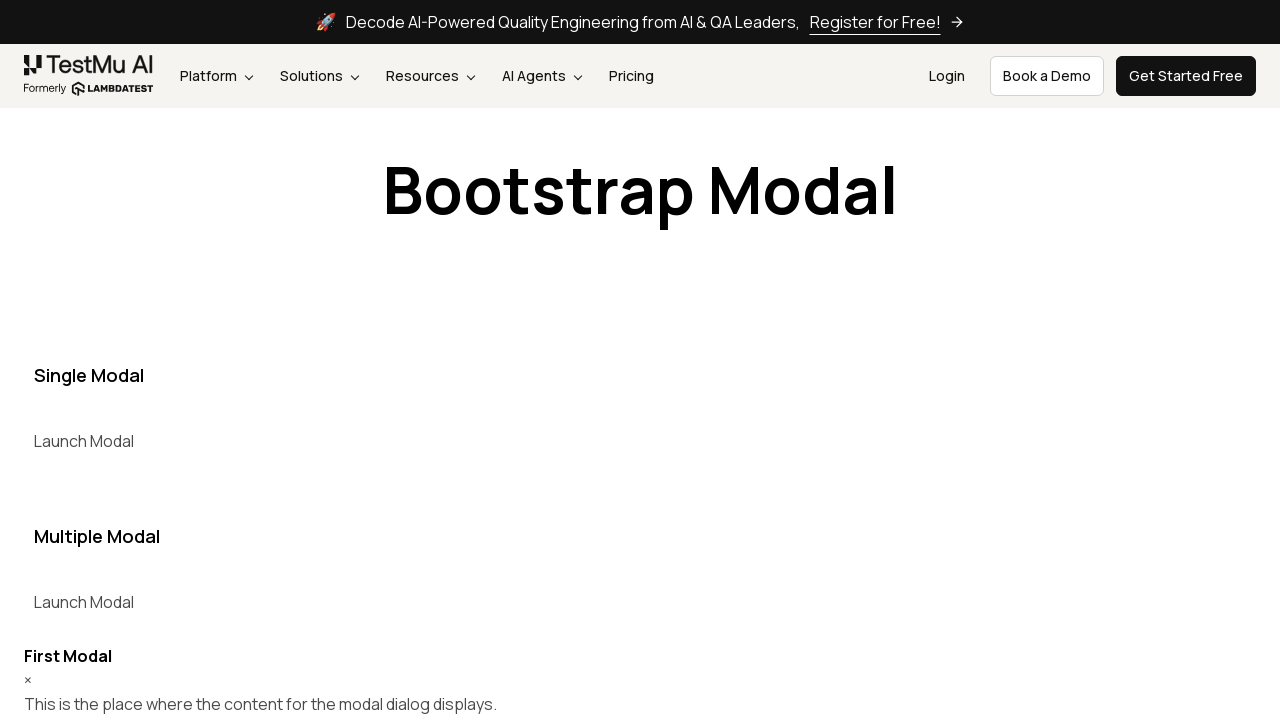

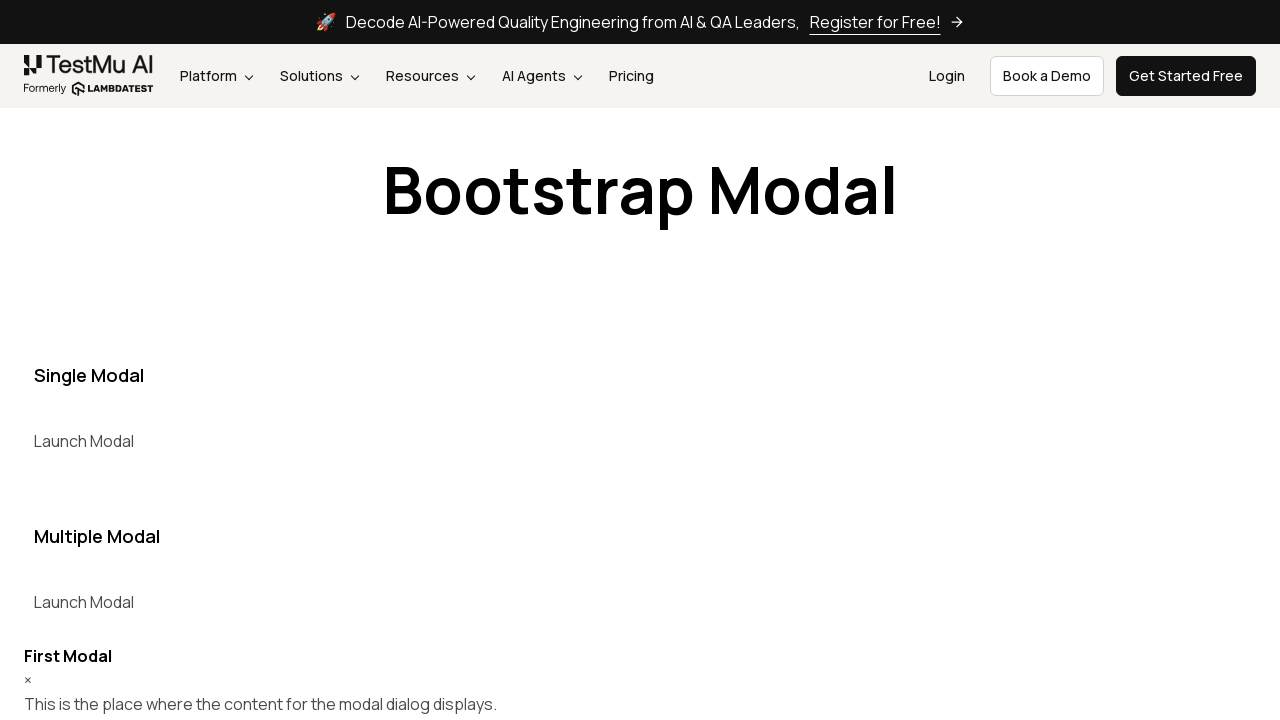